Verifies that the OpenCart store homepage URL is correct

Starting URL: https://naveenautomationlabs.com/opencart/

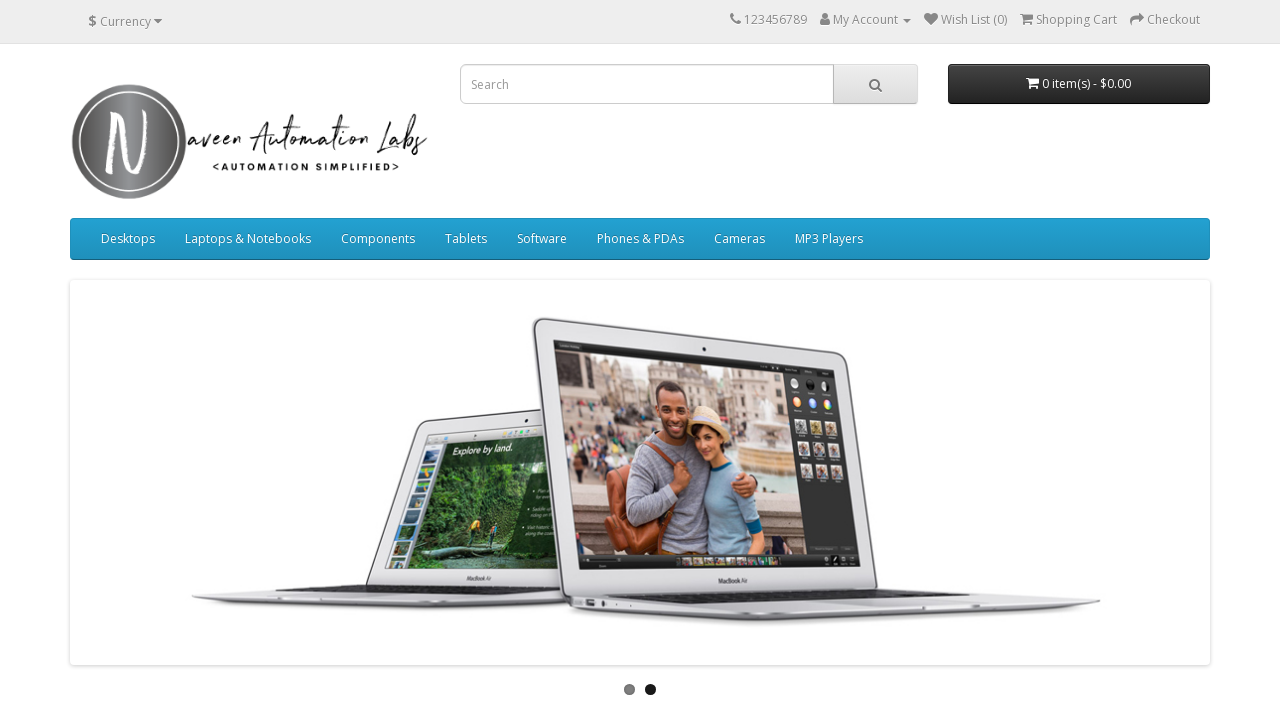

Waited for page to reach domcontentloaded state
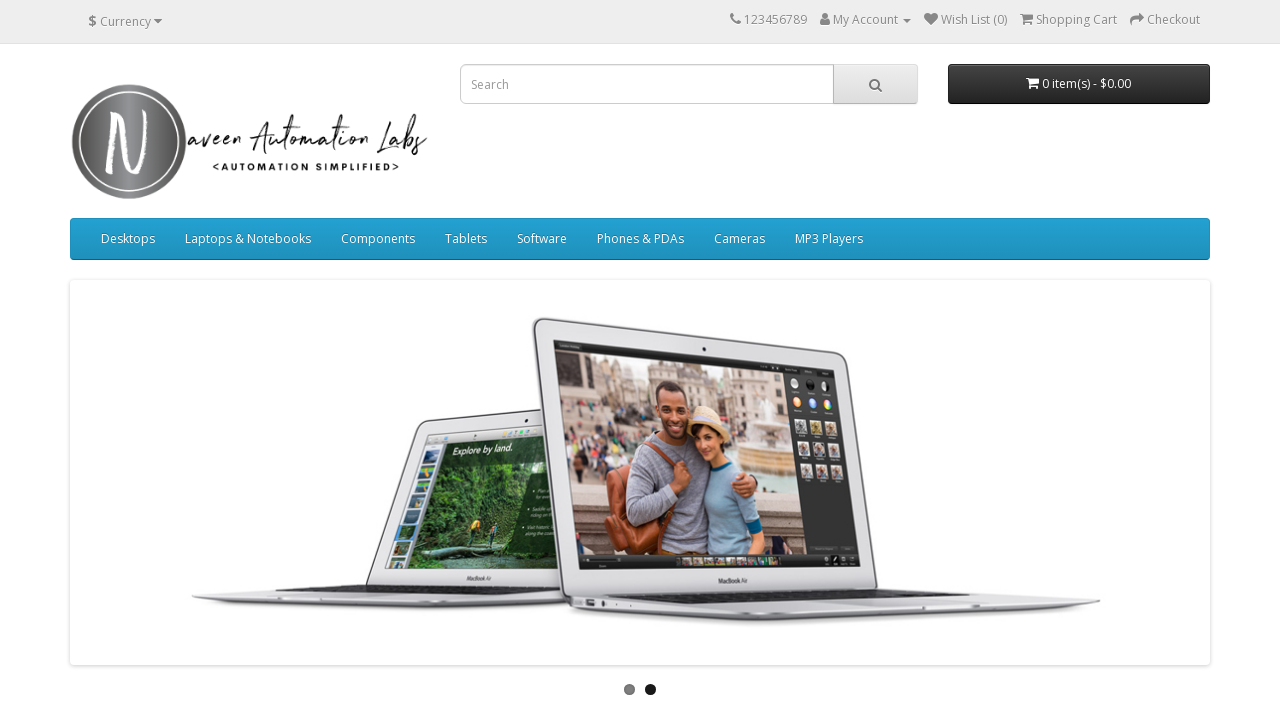

Verified OpenCart store homepage URL is correct
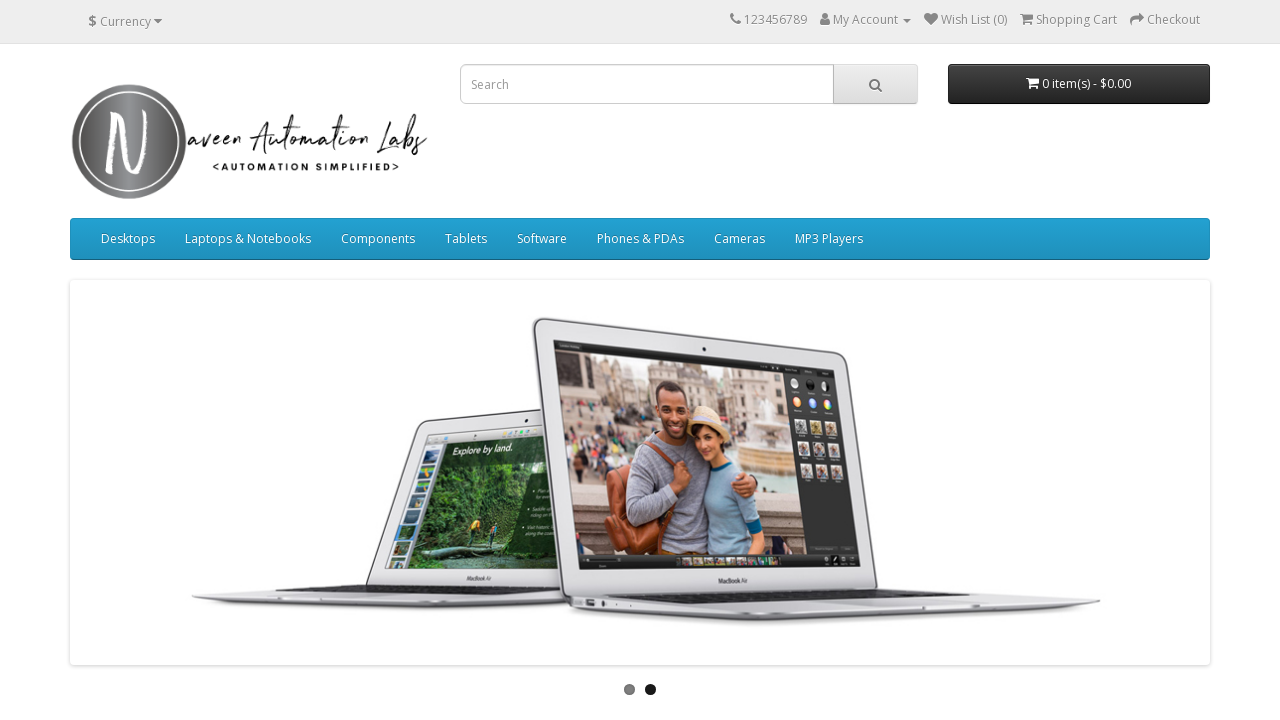

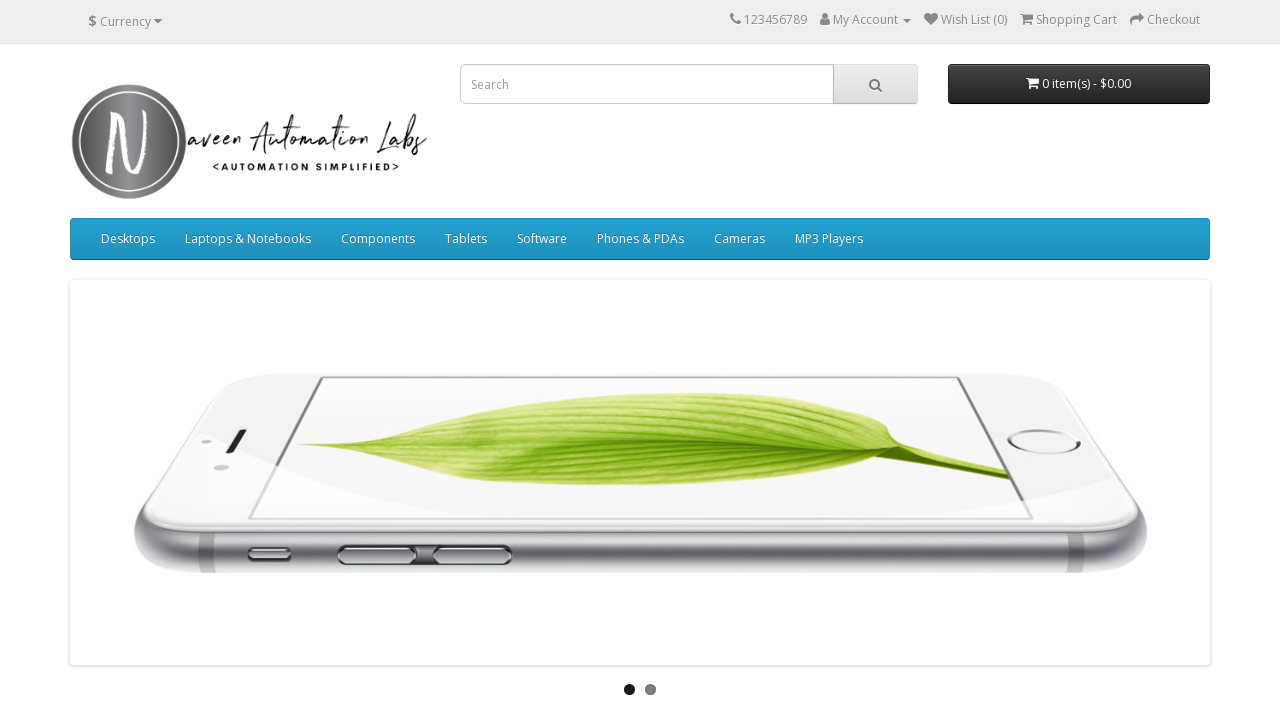